Tests various link functionalities including navigation, finding URL attributes, checking for broken links, and counting total links on a page

Starting URL: https://www.leafground.com/link.xhtml

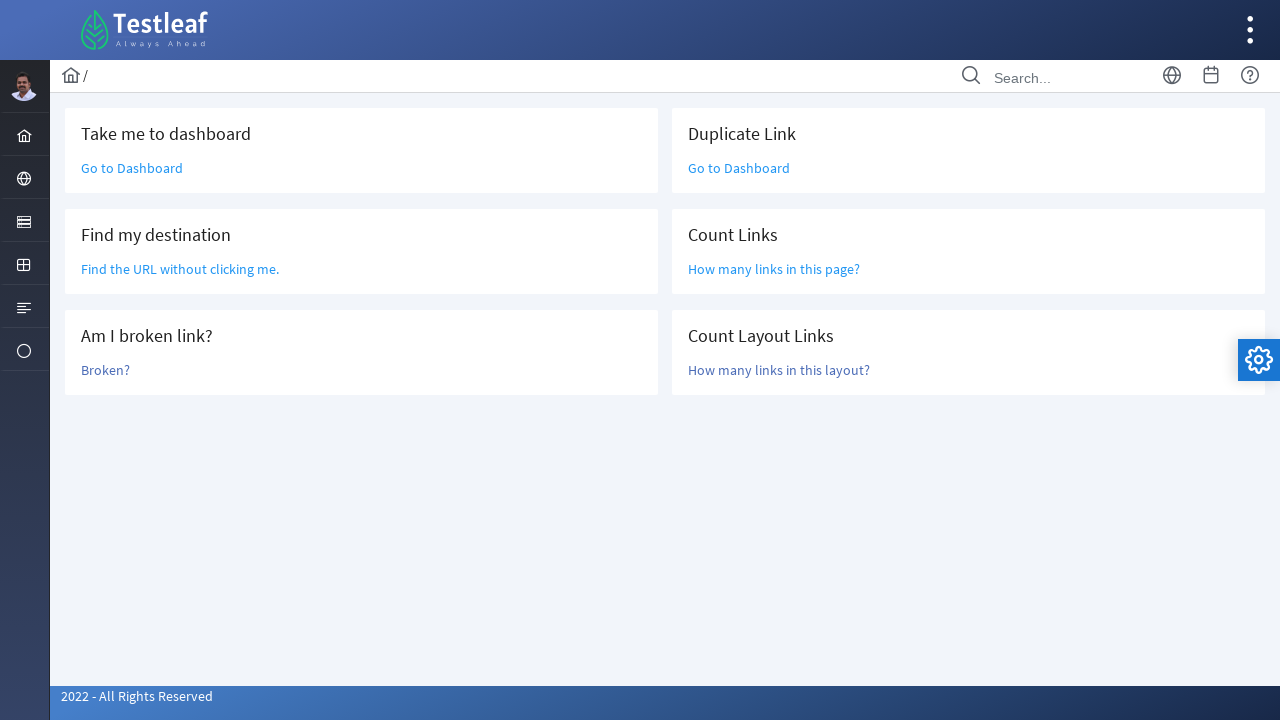

Clicked 'Go to Dashboard' link at (132, 168) on text=Go to Dashboard
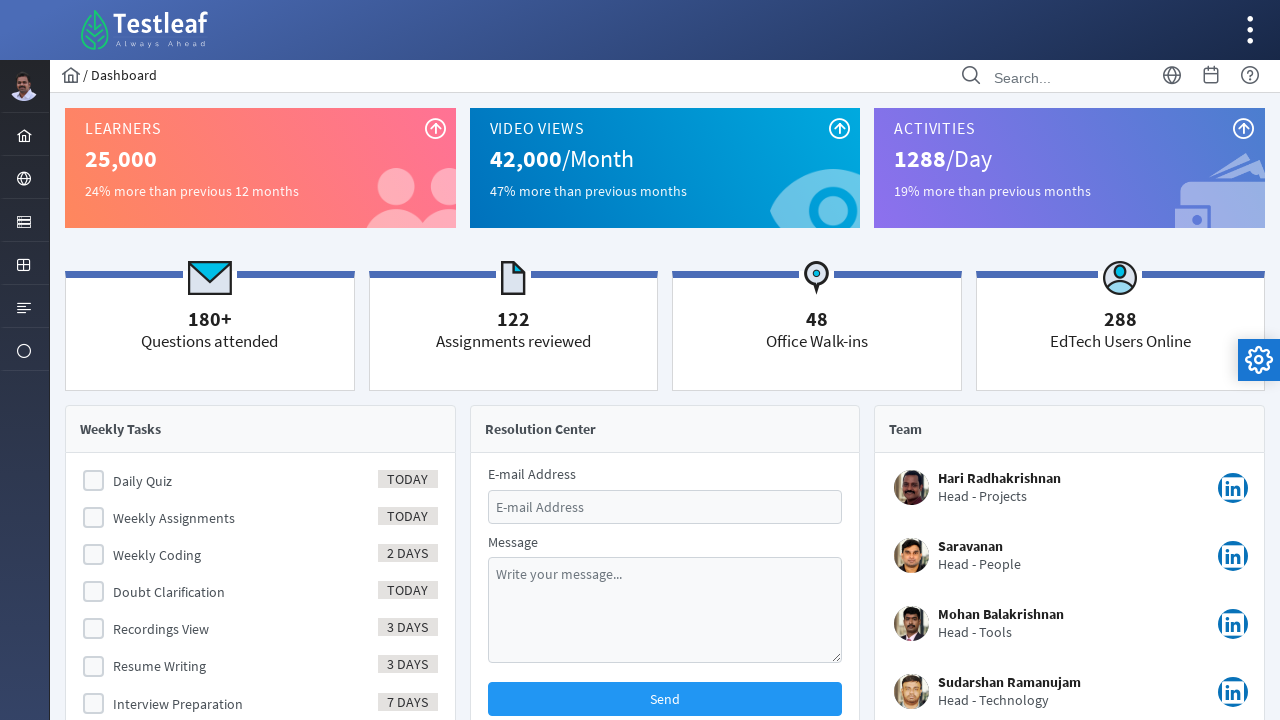

Navigated back to previous page
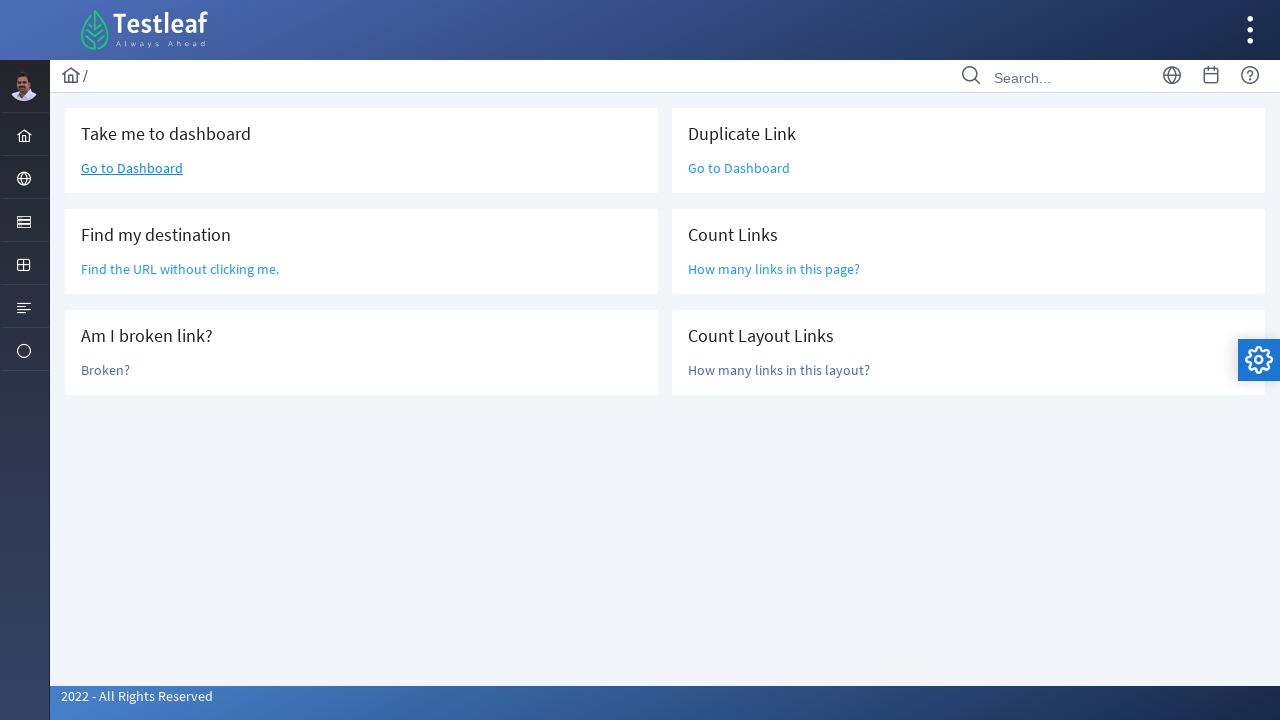

Retrieved href attribute from 'Find the URL' element
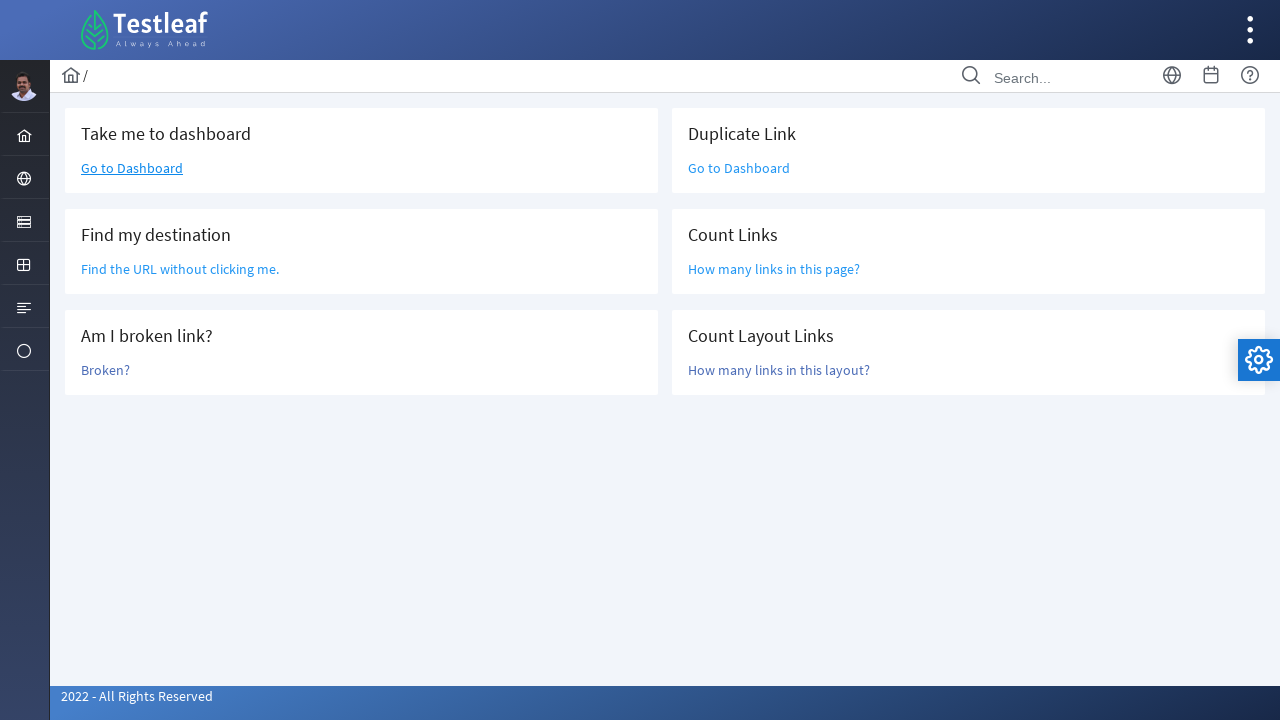

Clicked 'Broken?' link to check if it's broken at (106, 370) on text=Broken?
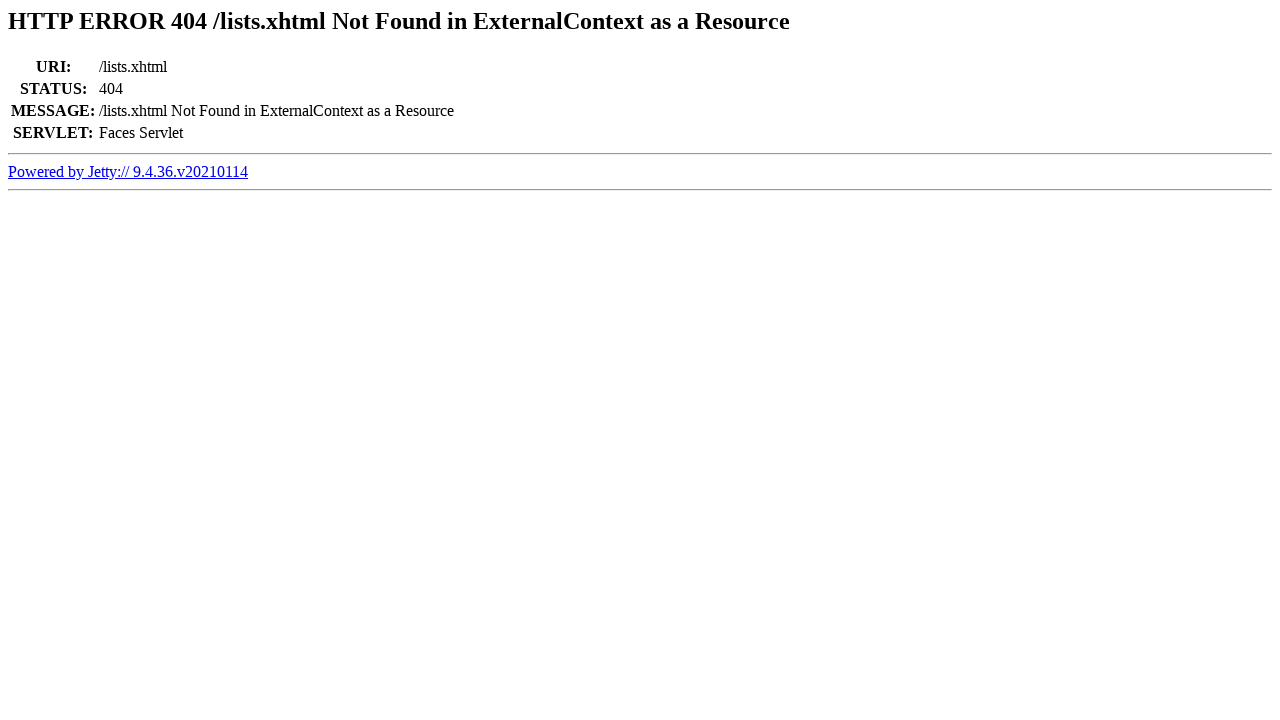

Retrieved page title to check for 404 error
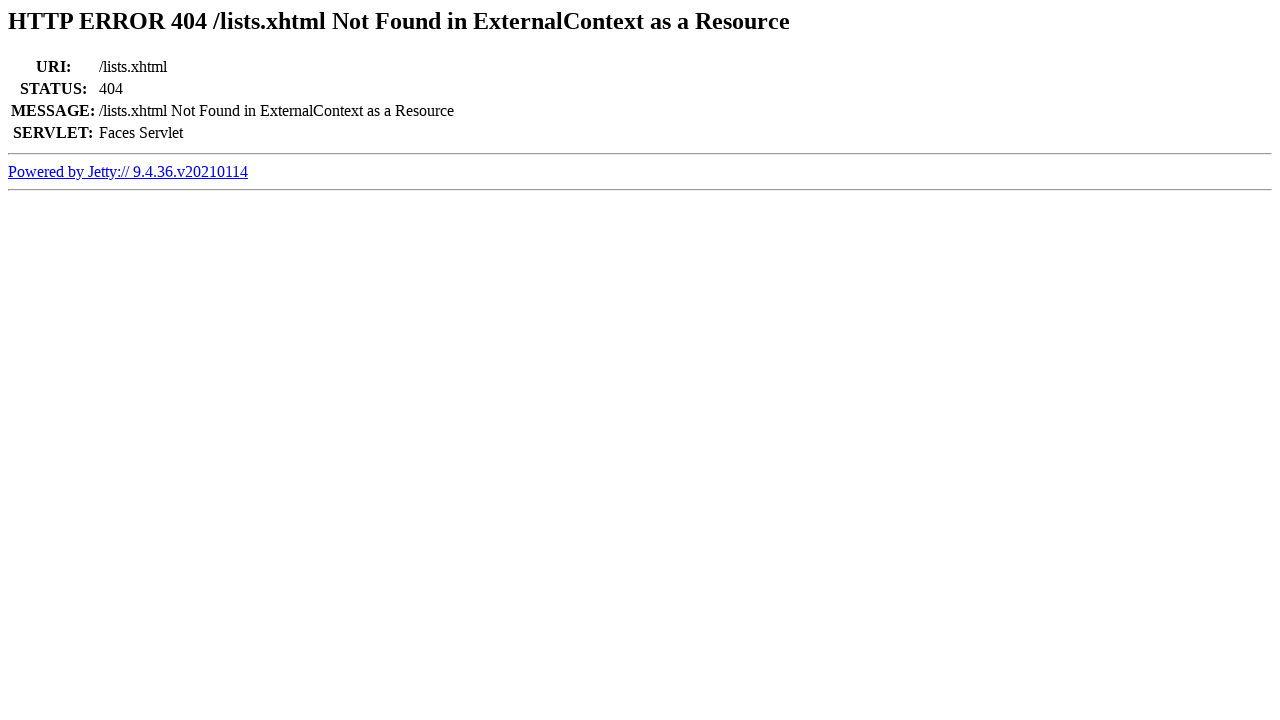

Navigated back from broken link check
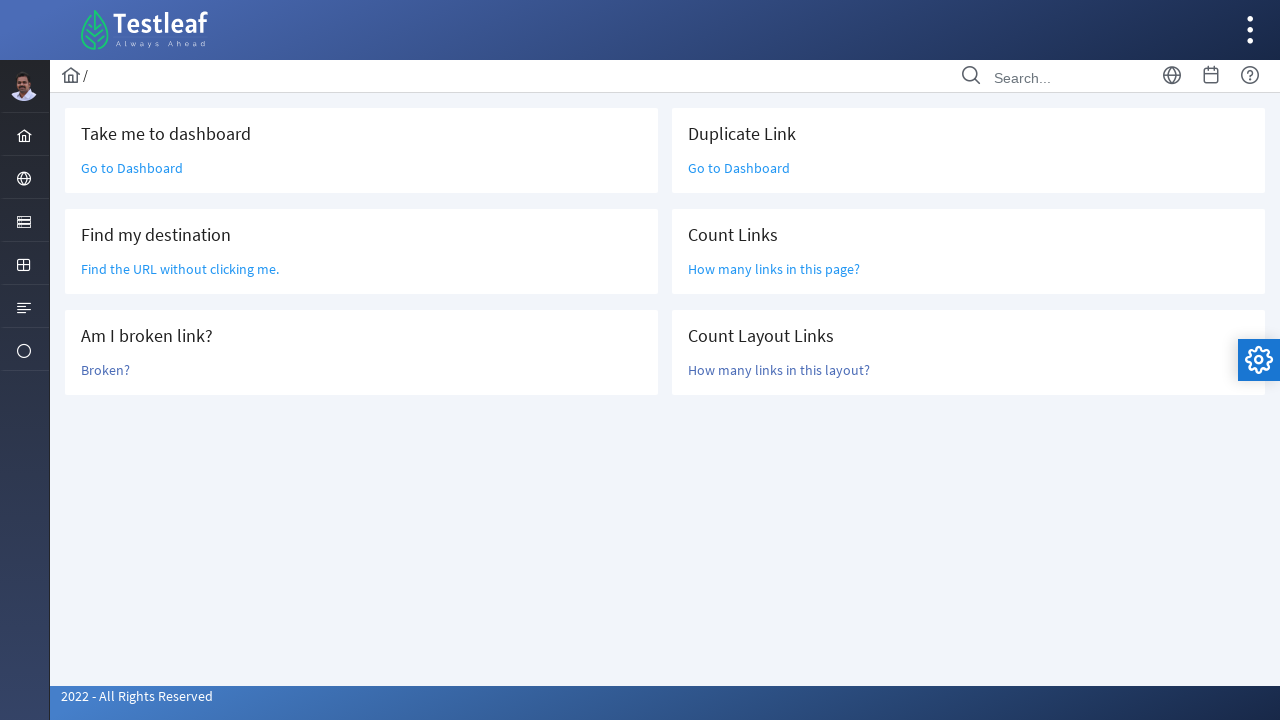

Clicked 'How many links in this' link at (774, 269) on text=How many links in this
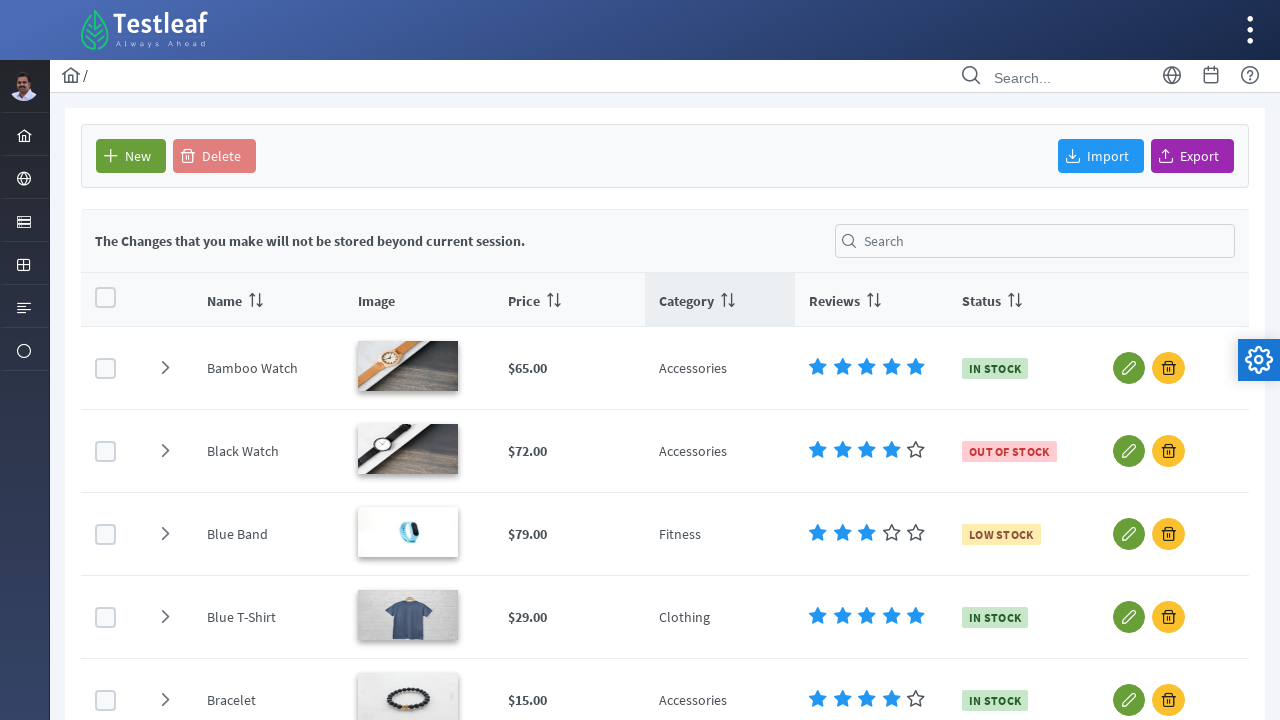

Located all anchor elements on the page
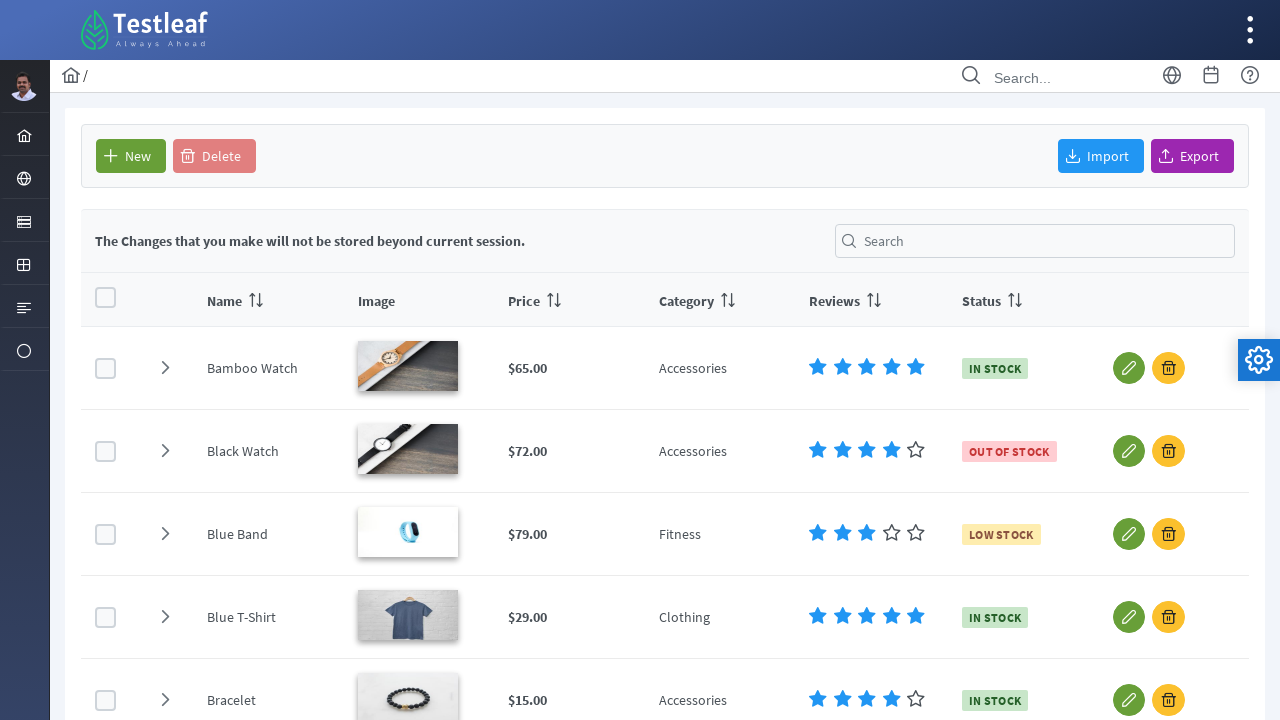

Counted total links on page: 79
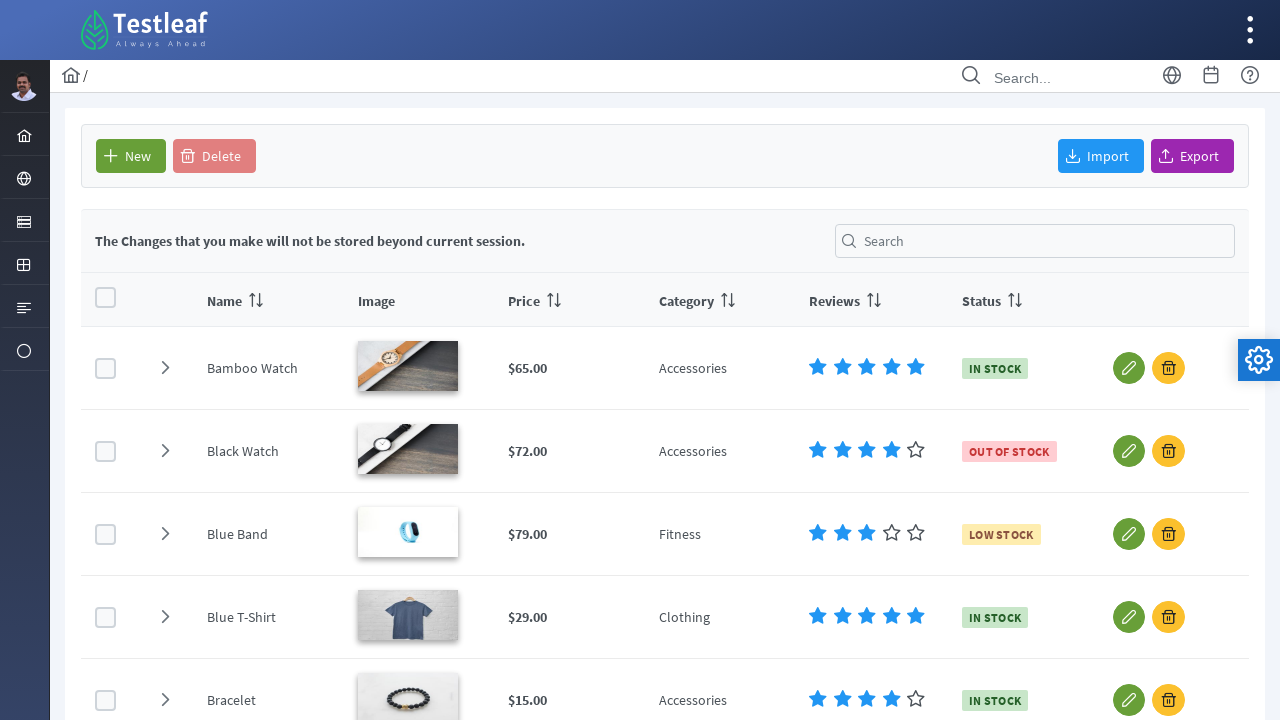

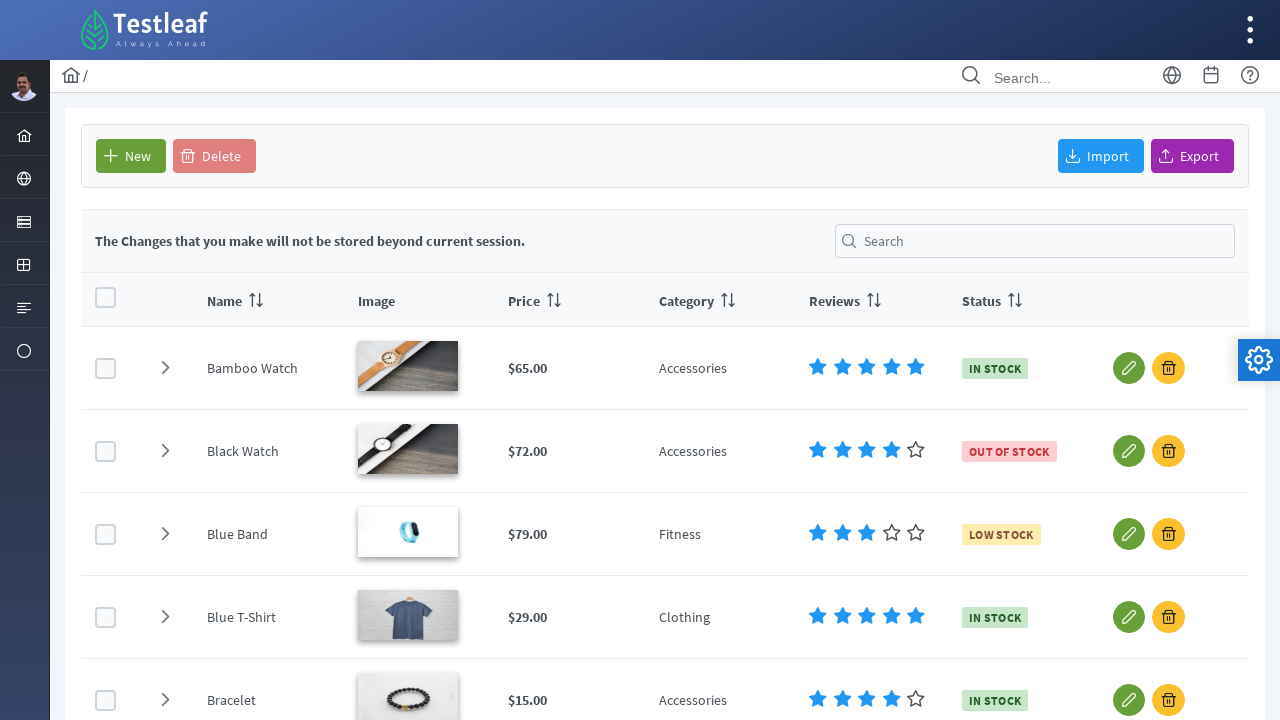